Tests jQuery UI datepicker by switching to the iframe and entering a date directly into the input field.

Starting URL: https://jqueryui.com/datepicker/

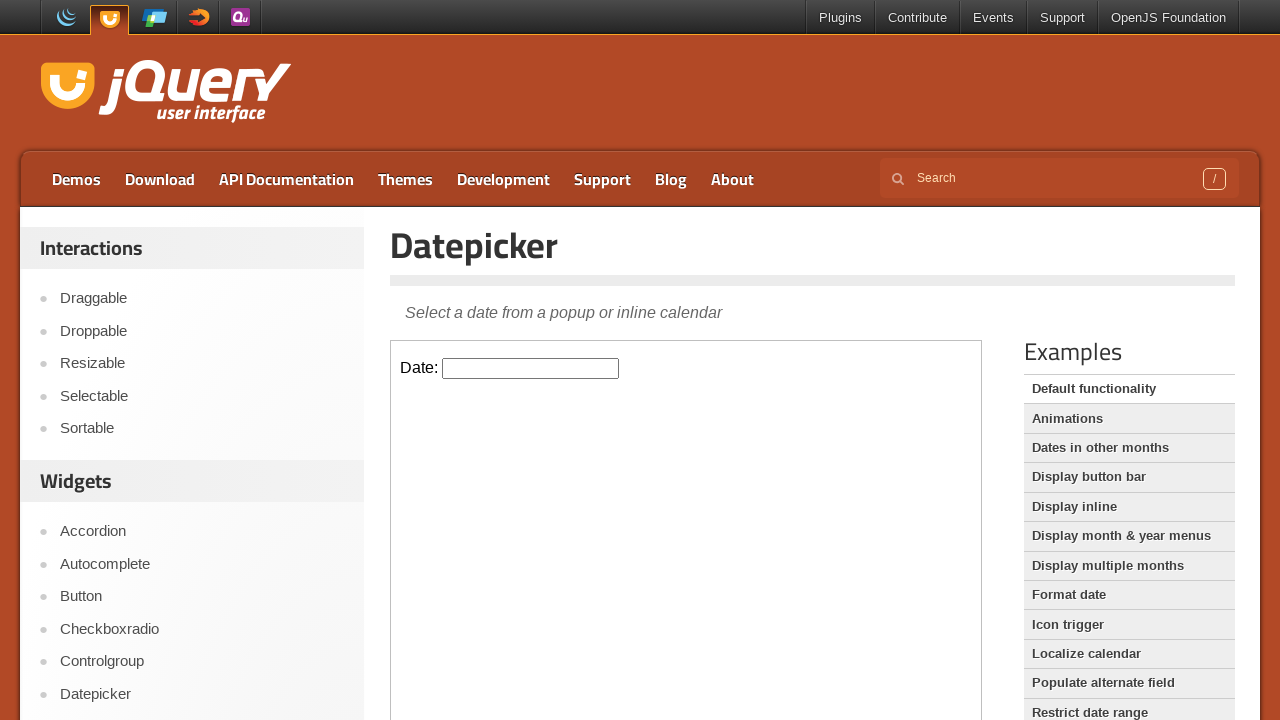

Located the demo iframe containing the datepicker
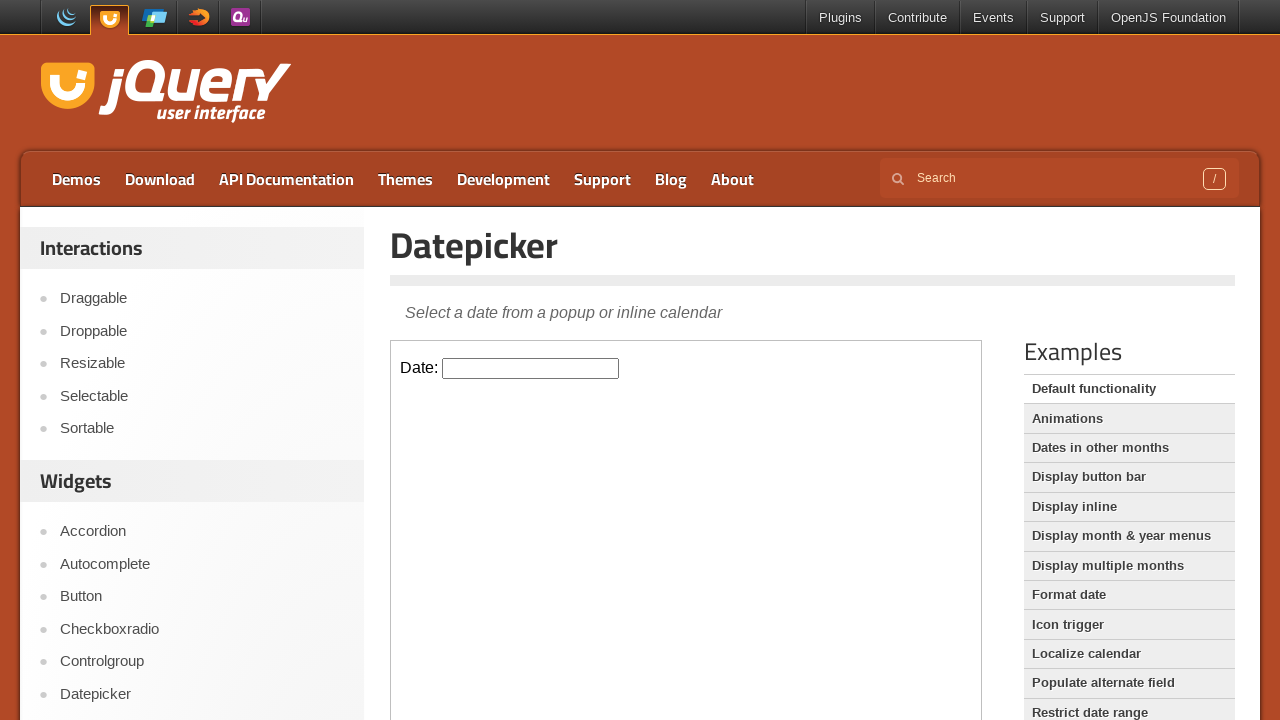

Filled datepicker input field with date 09/10/2023 on iframe.demo-frame >> internal:control=enter-frame >> #datepicker
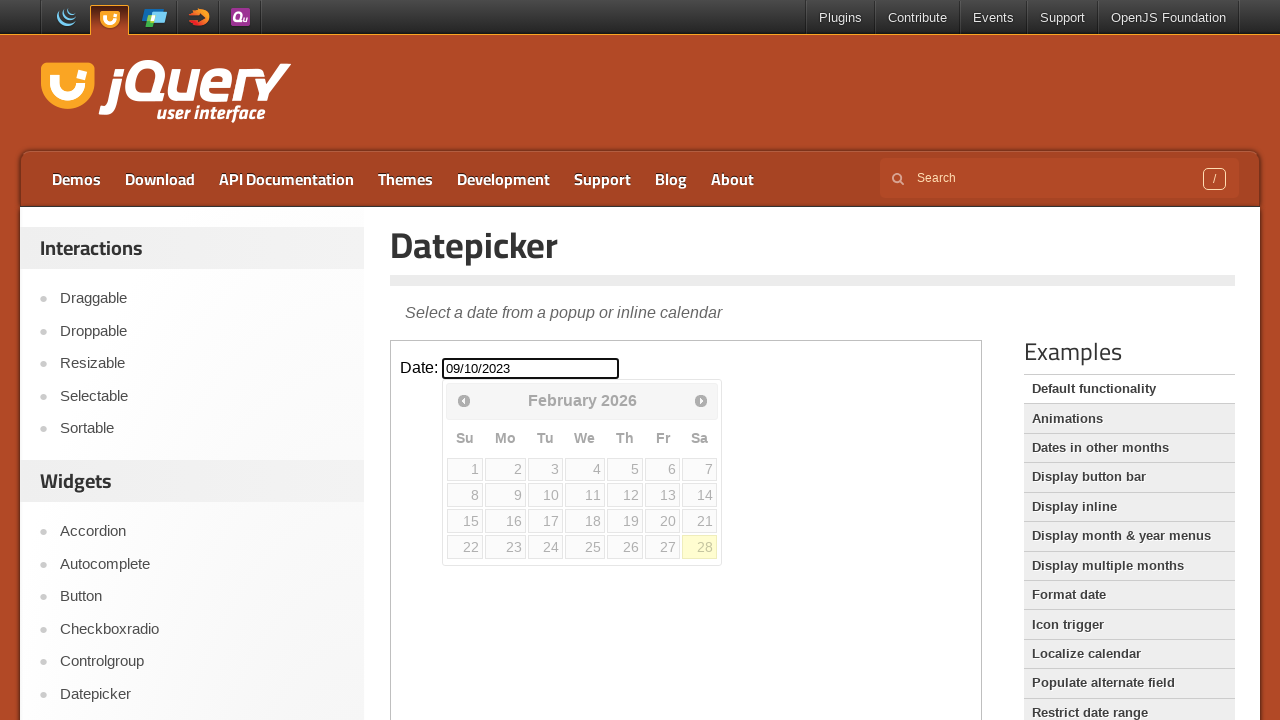

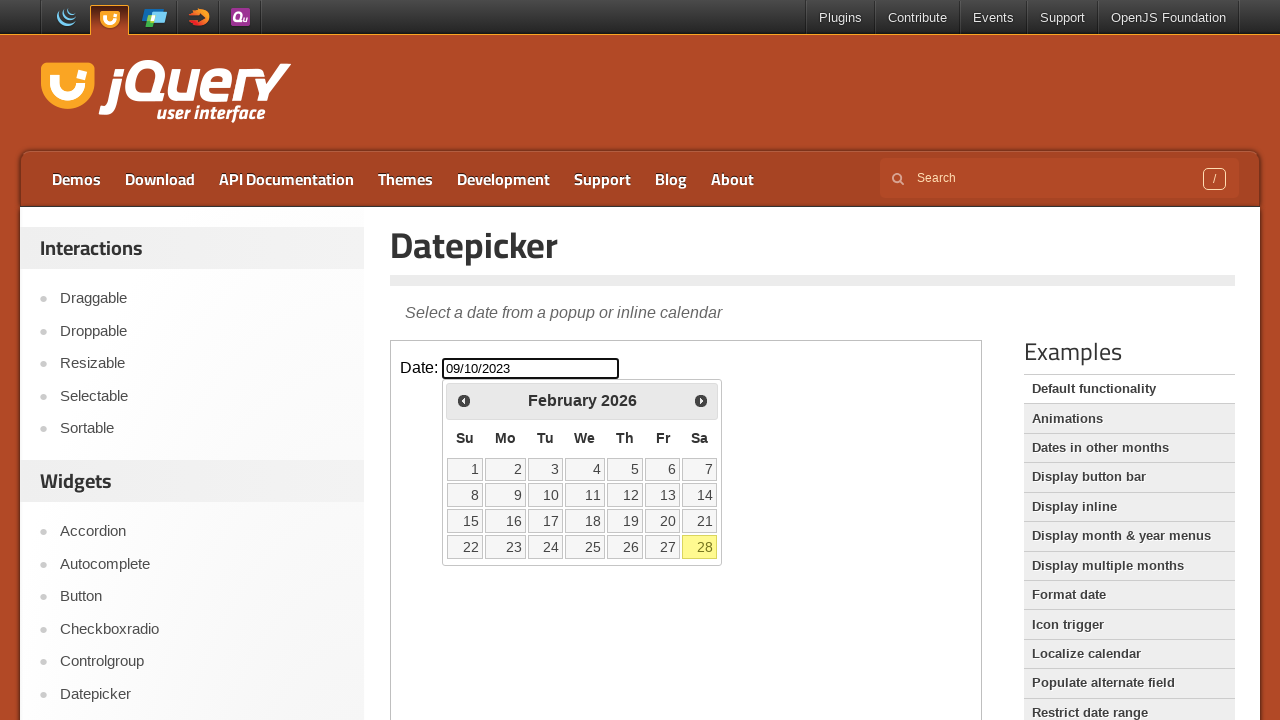